Tests drag and drop functionality on jQuery UI demo page by dragging an element from source to destination

Starting URL: https://jqueryui.com/droppable/

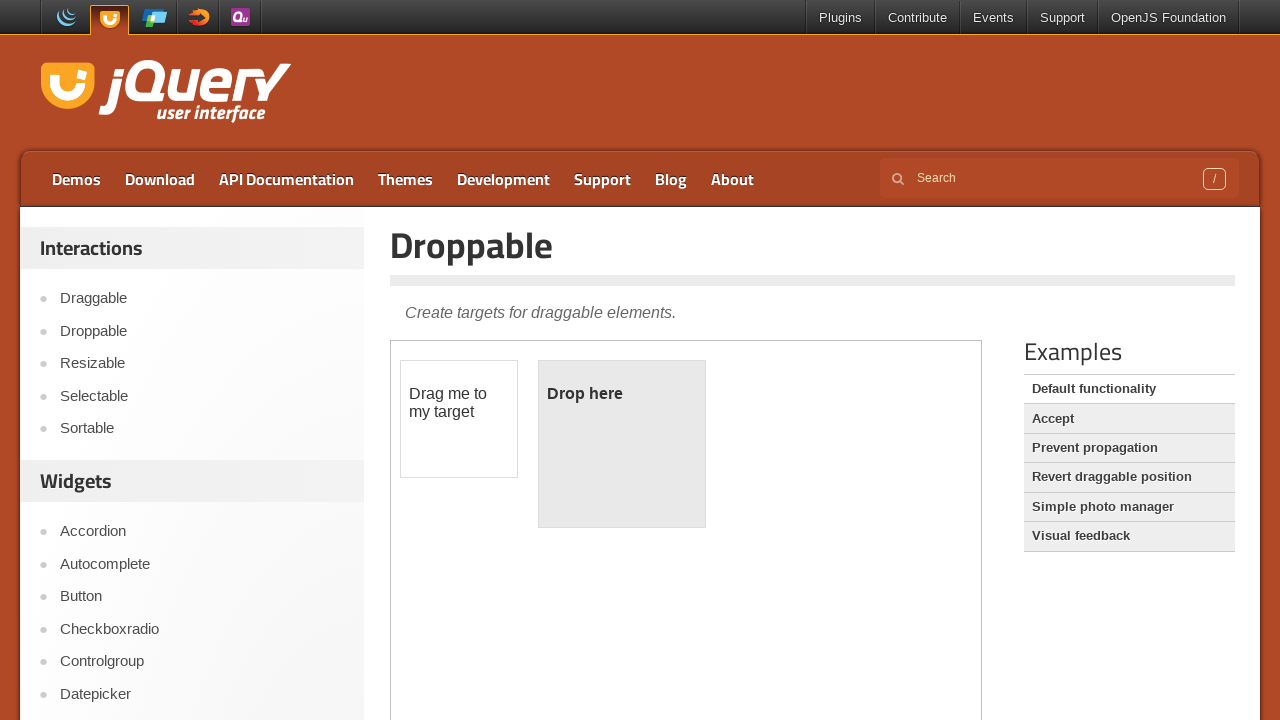

Located the iframe containing drag and drop elements
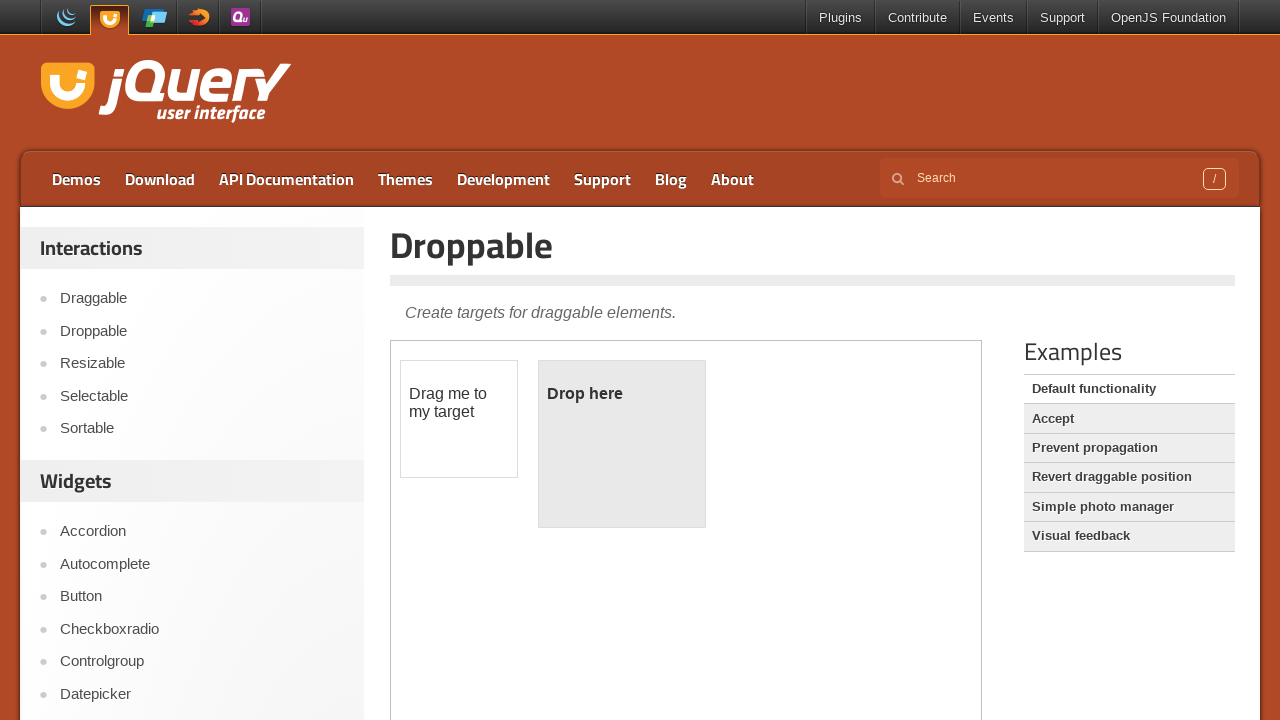

Located the draggable source element
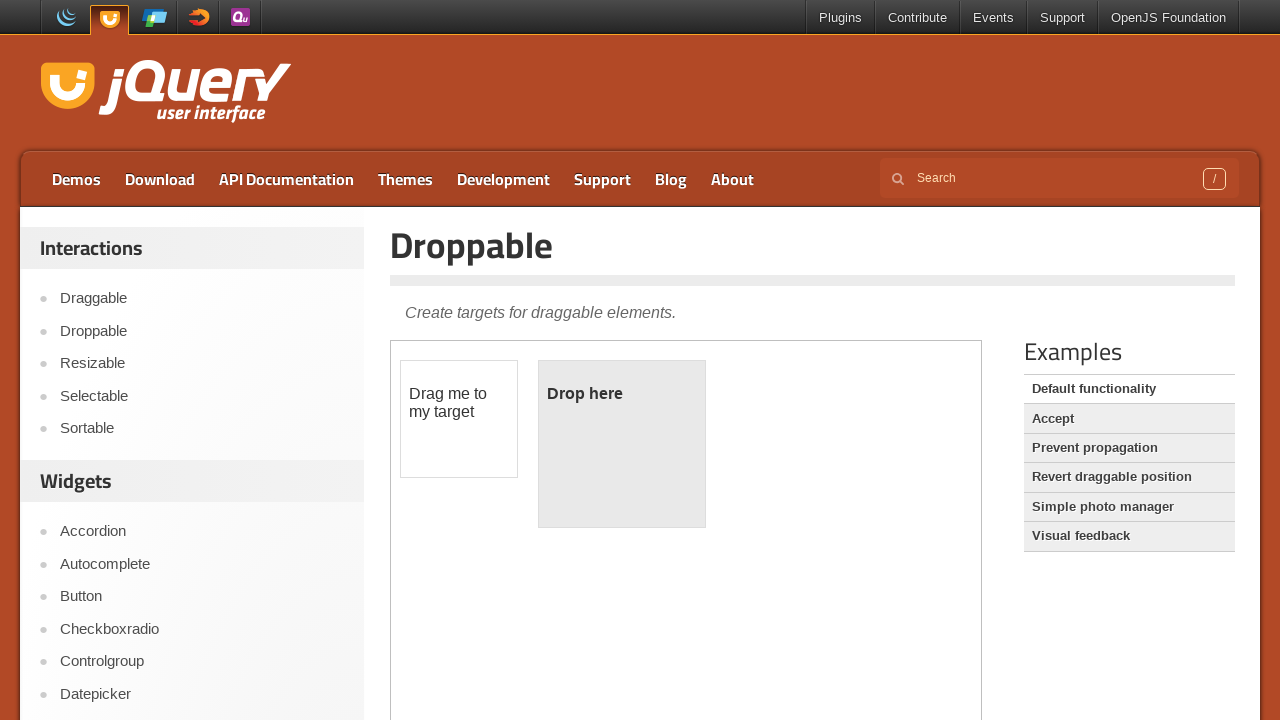

Located the droppable destination element
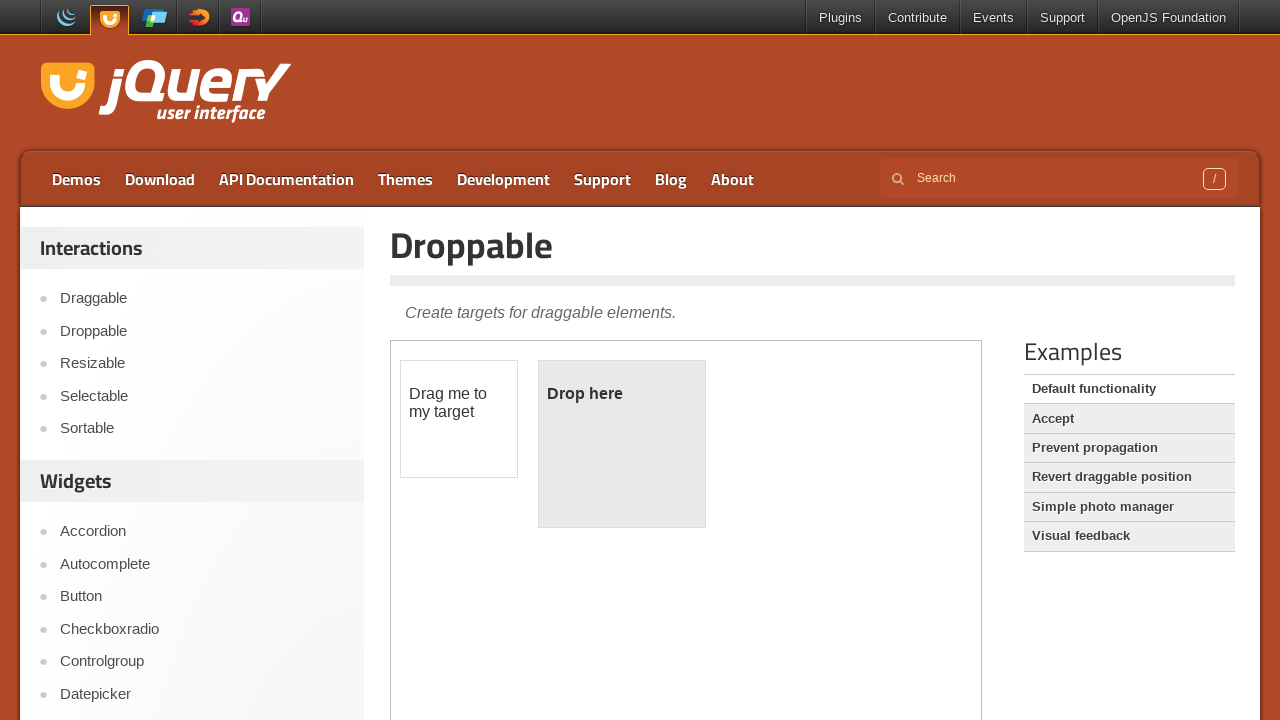

Dragged the source element to the destination element at (622, 444)
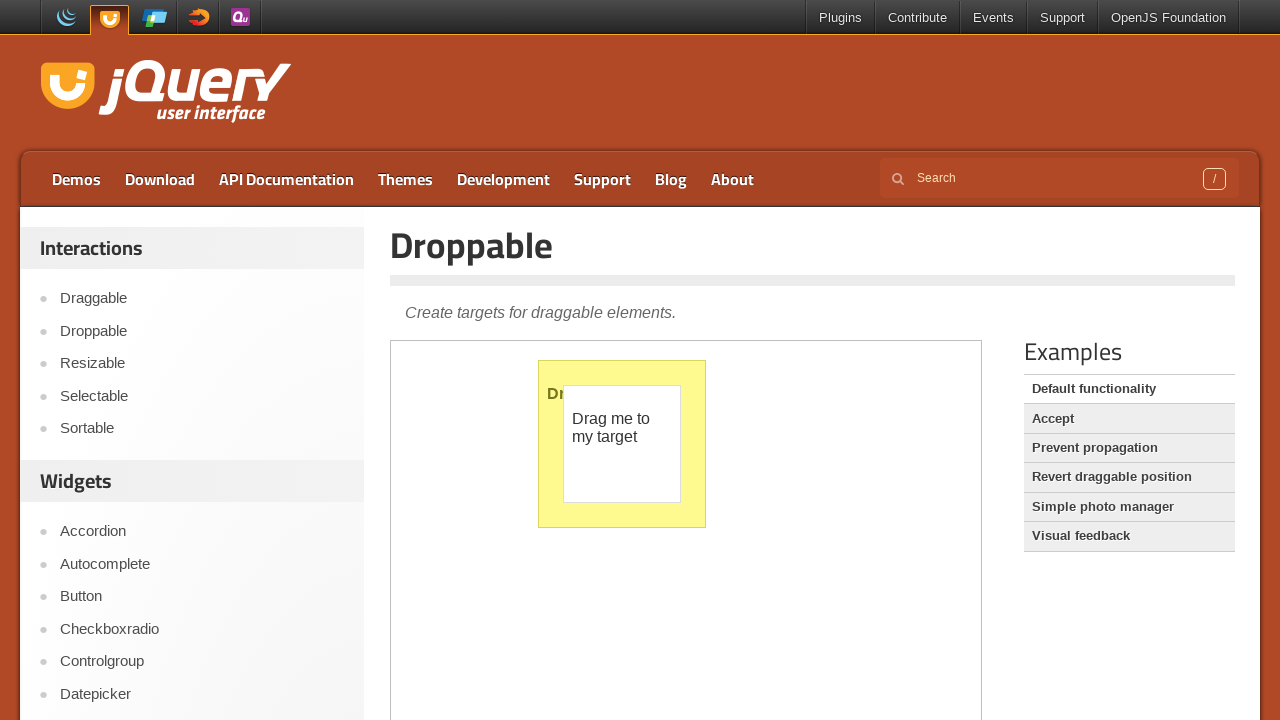

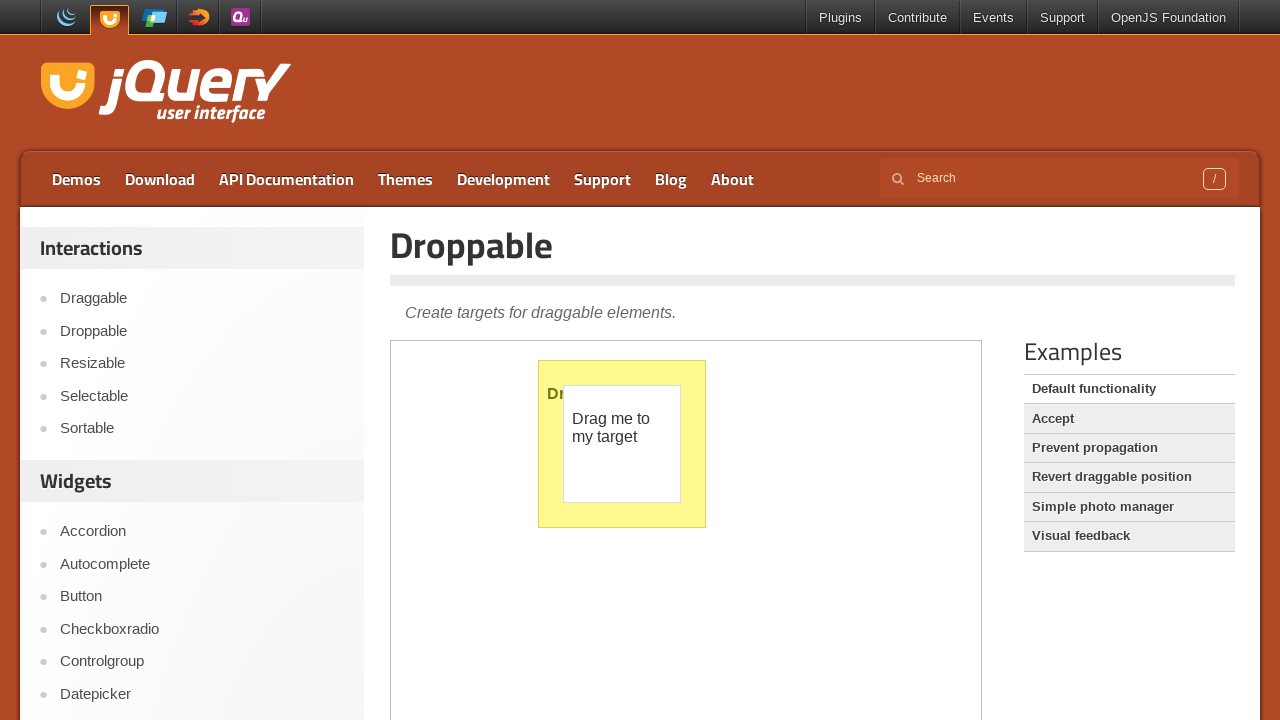